Tests checkbox functionality by finding all checkboxes on a form page and selecting any that are not already checked

Starting URL: http://echoecho.com/htmlforms09.htm

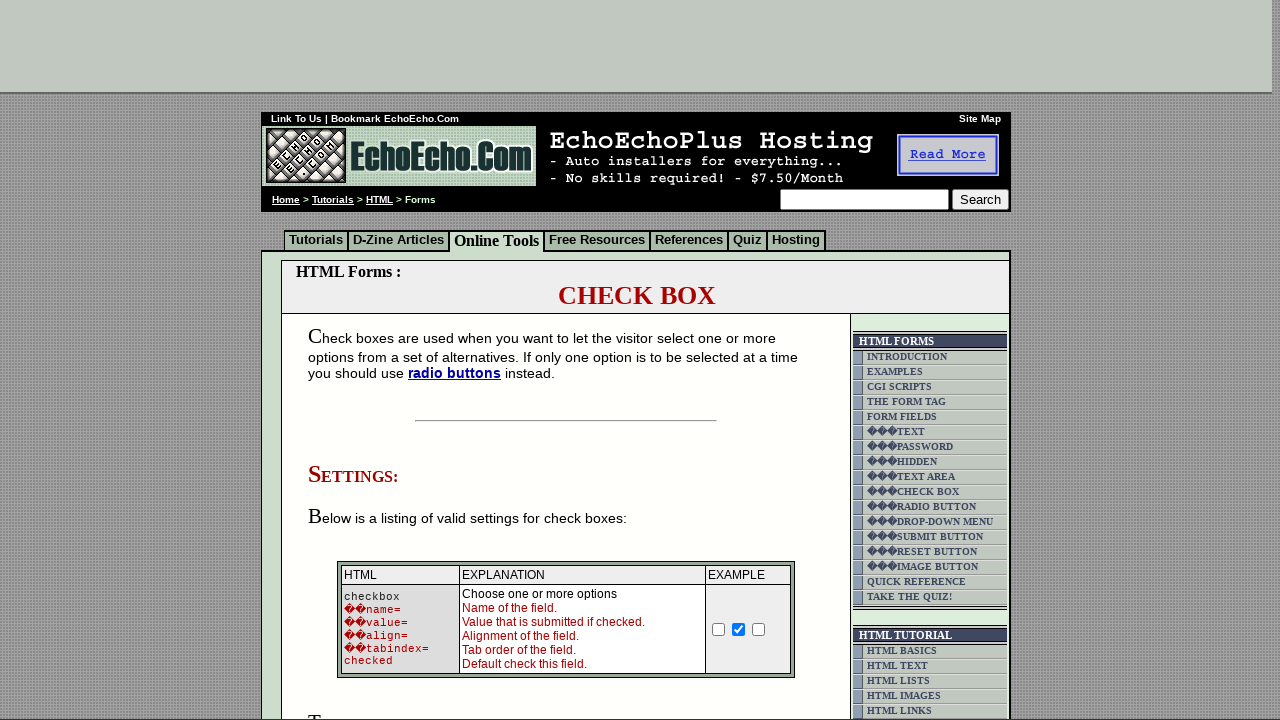

Set viewport size to 1920x1080
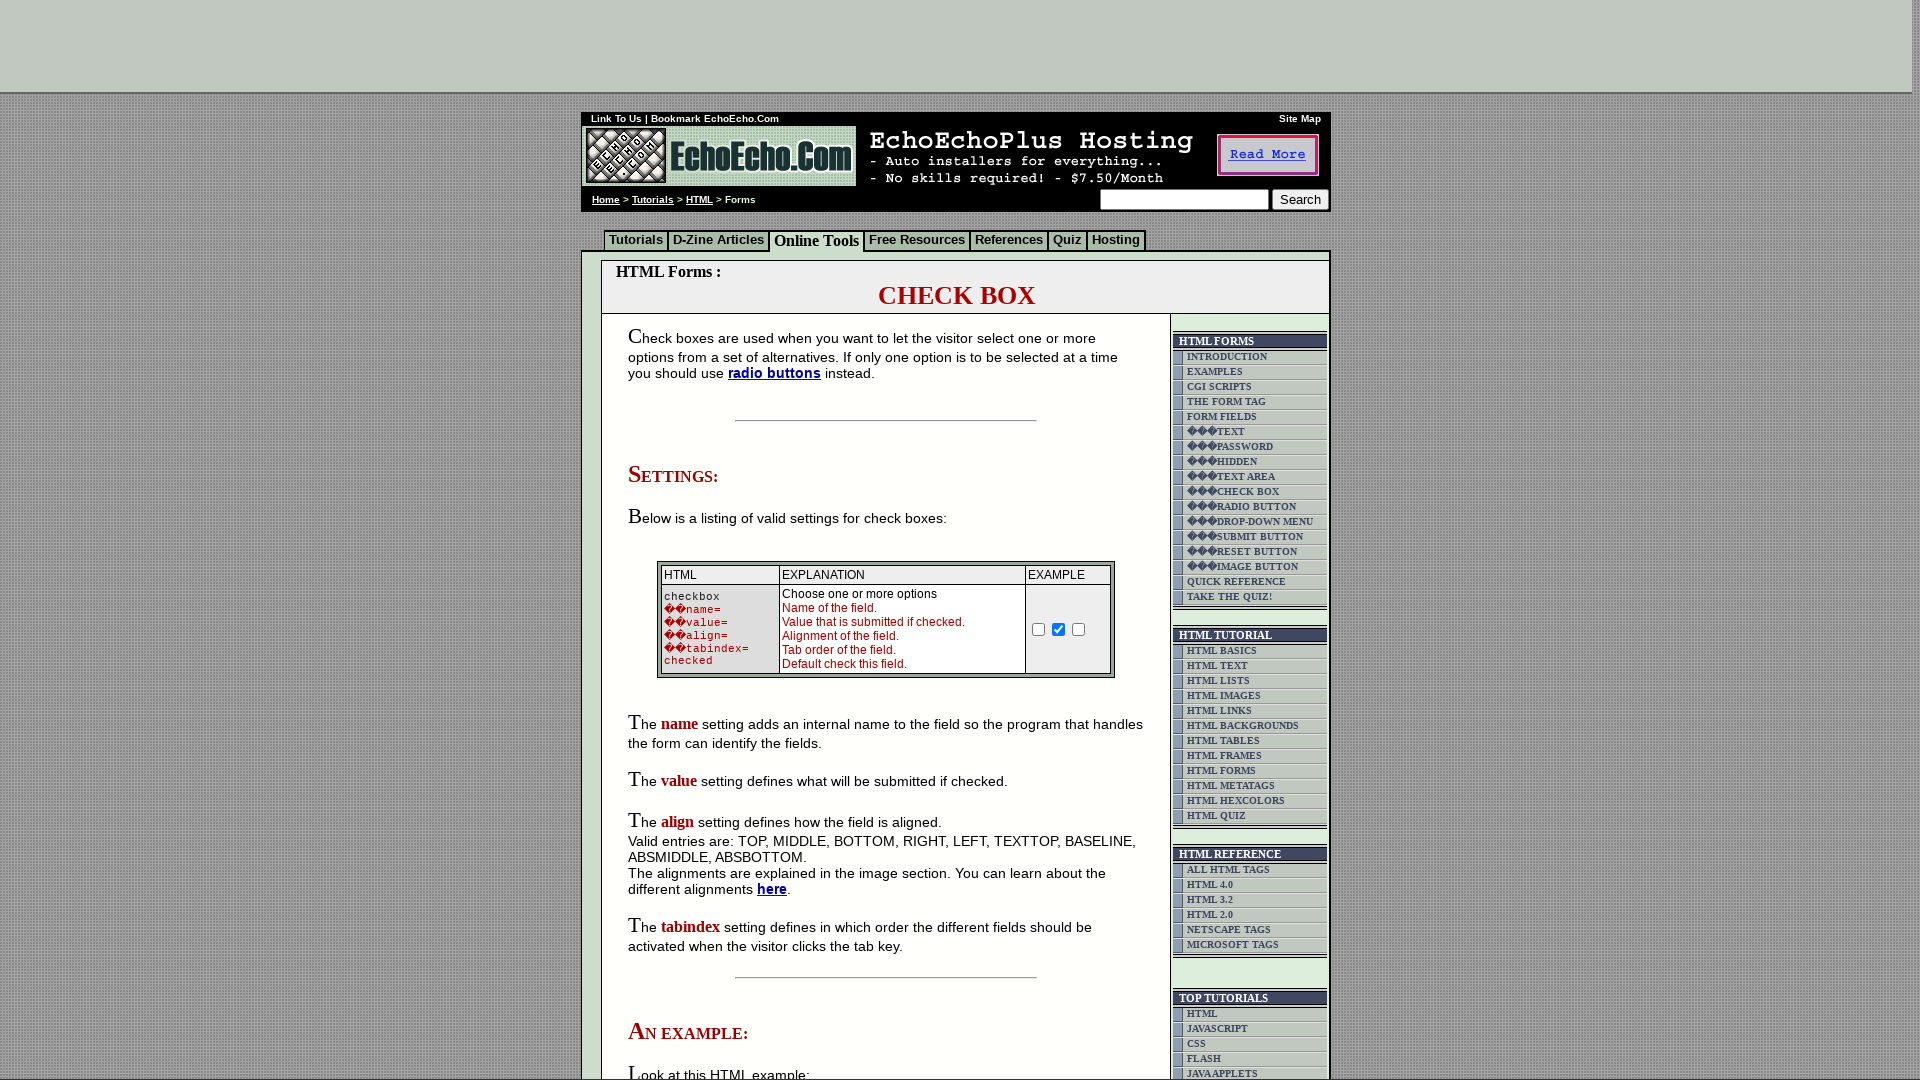

Navigated to HTML forms page
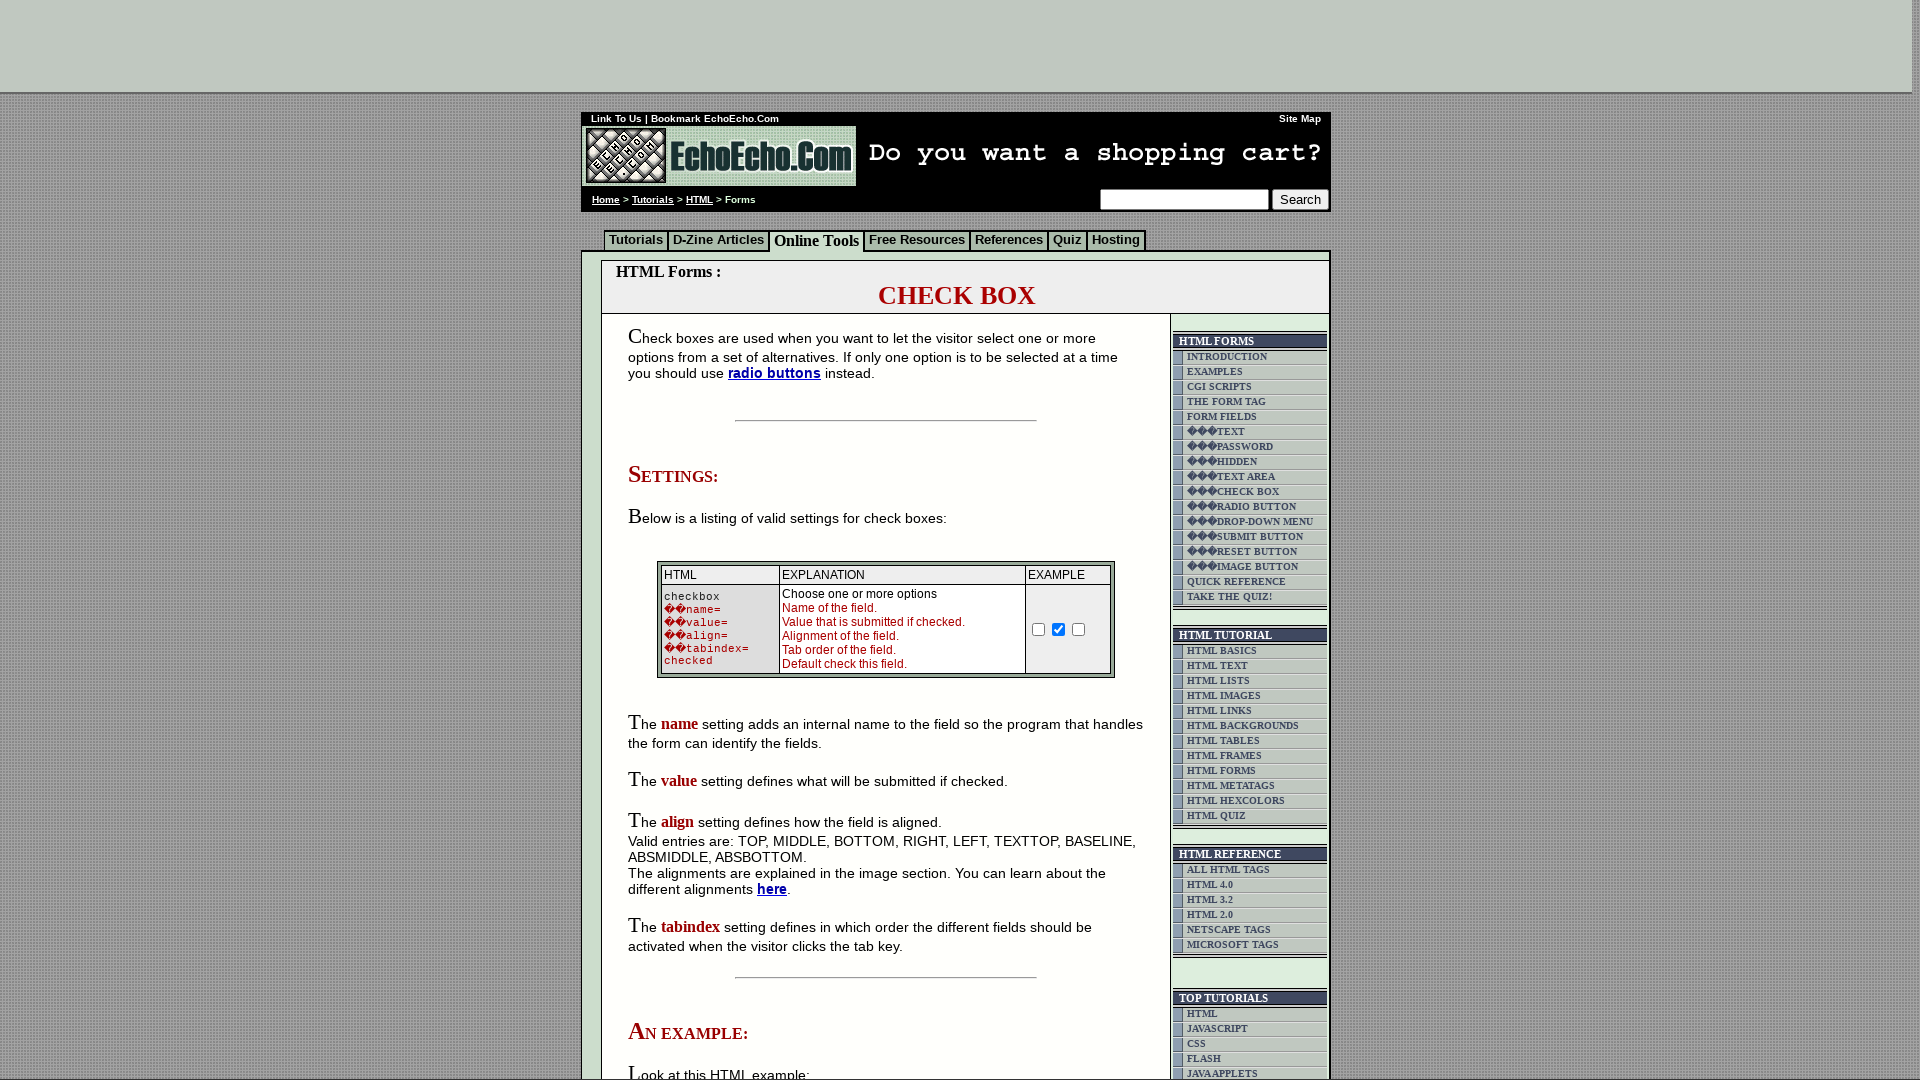

Located all checkboxes with name 'Checkbox'
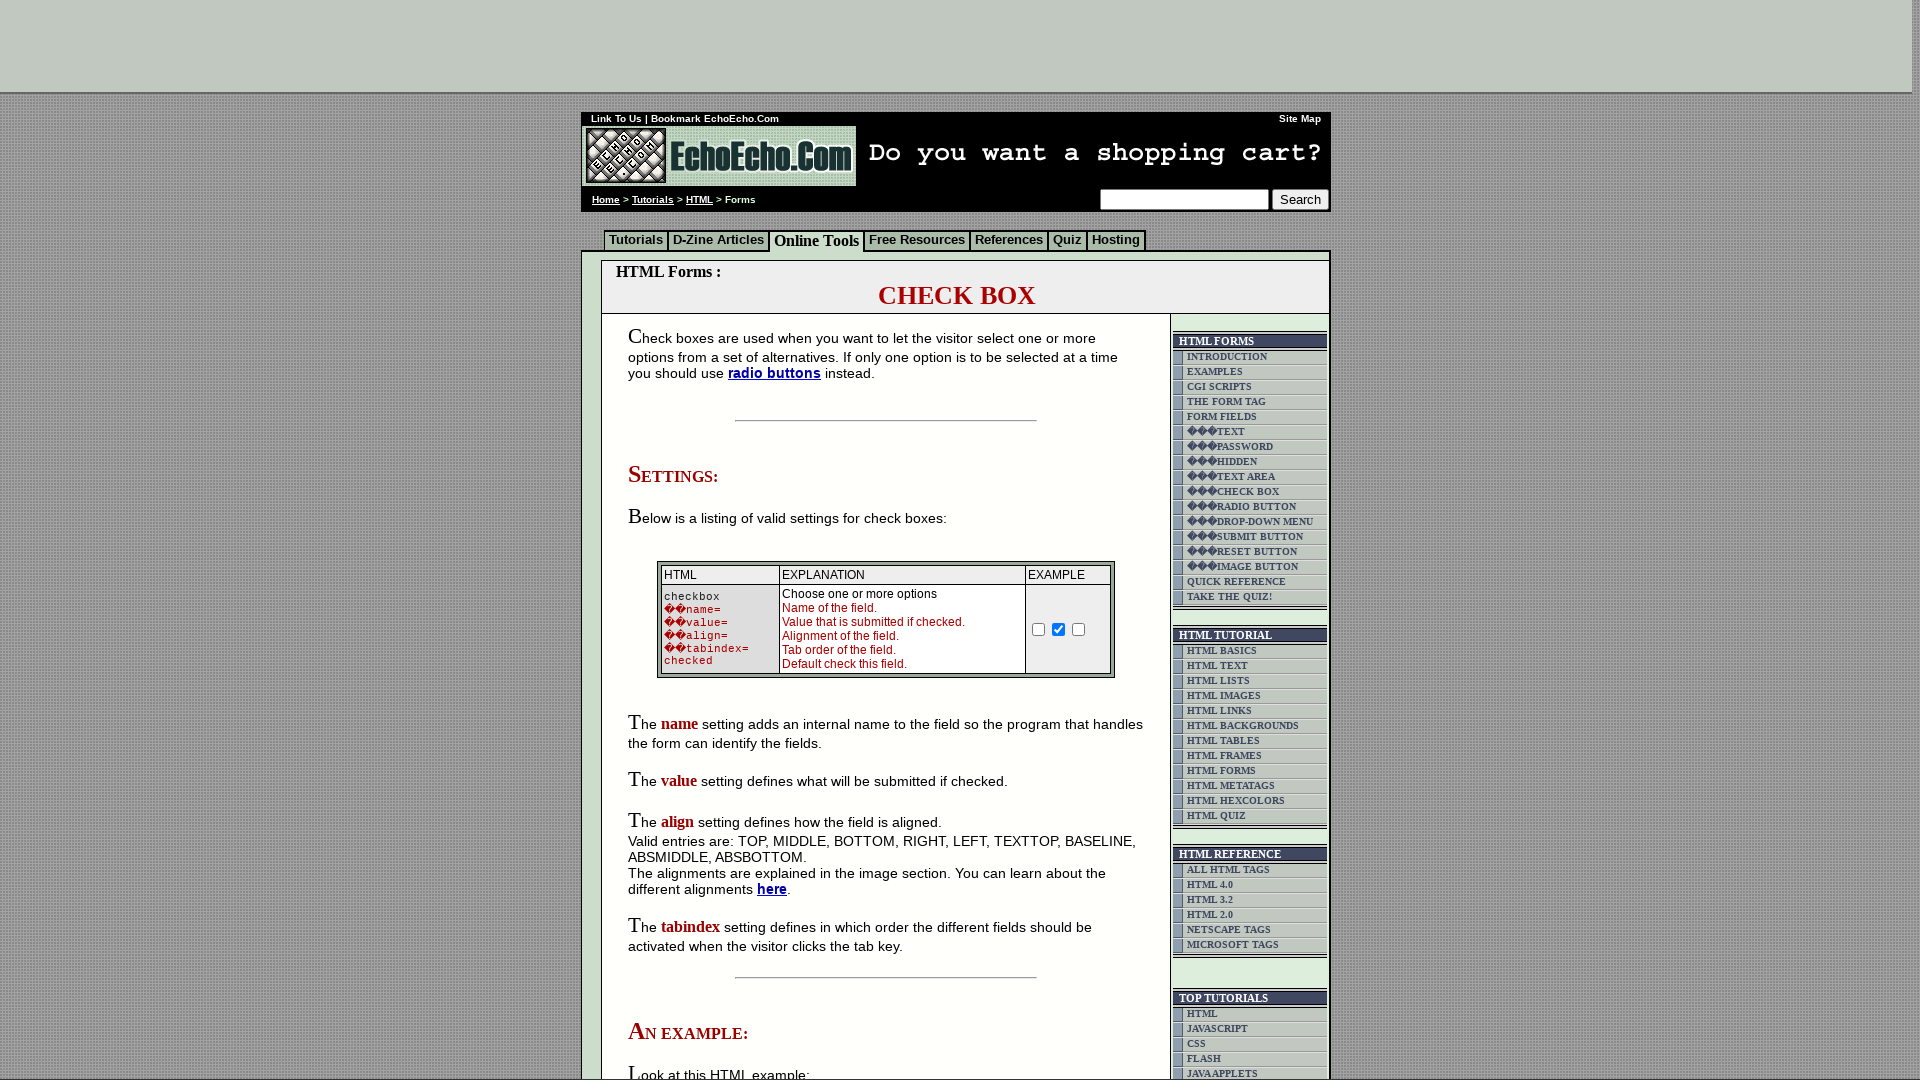

Found 3 checkboxes on the form
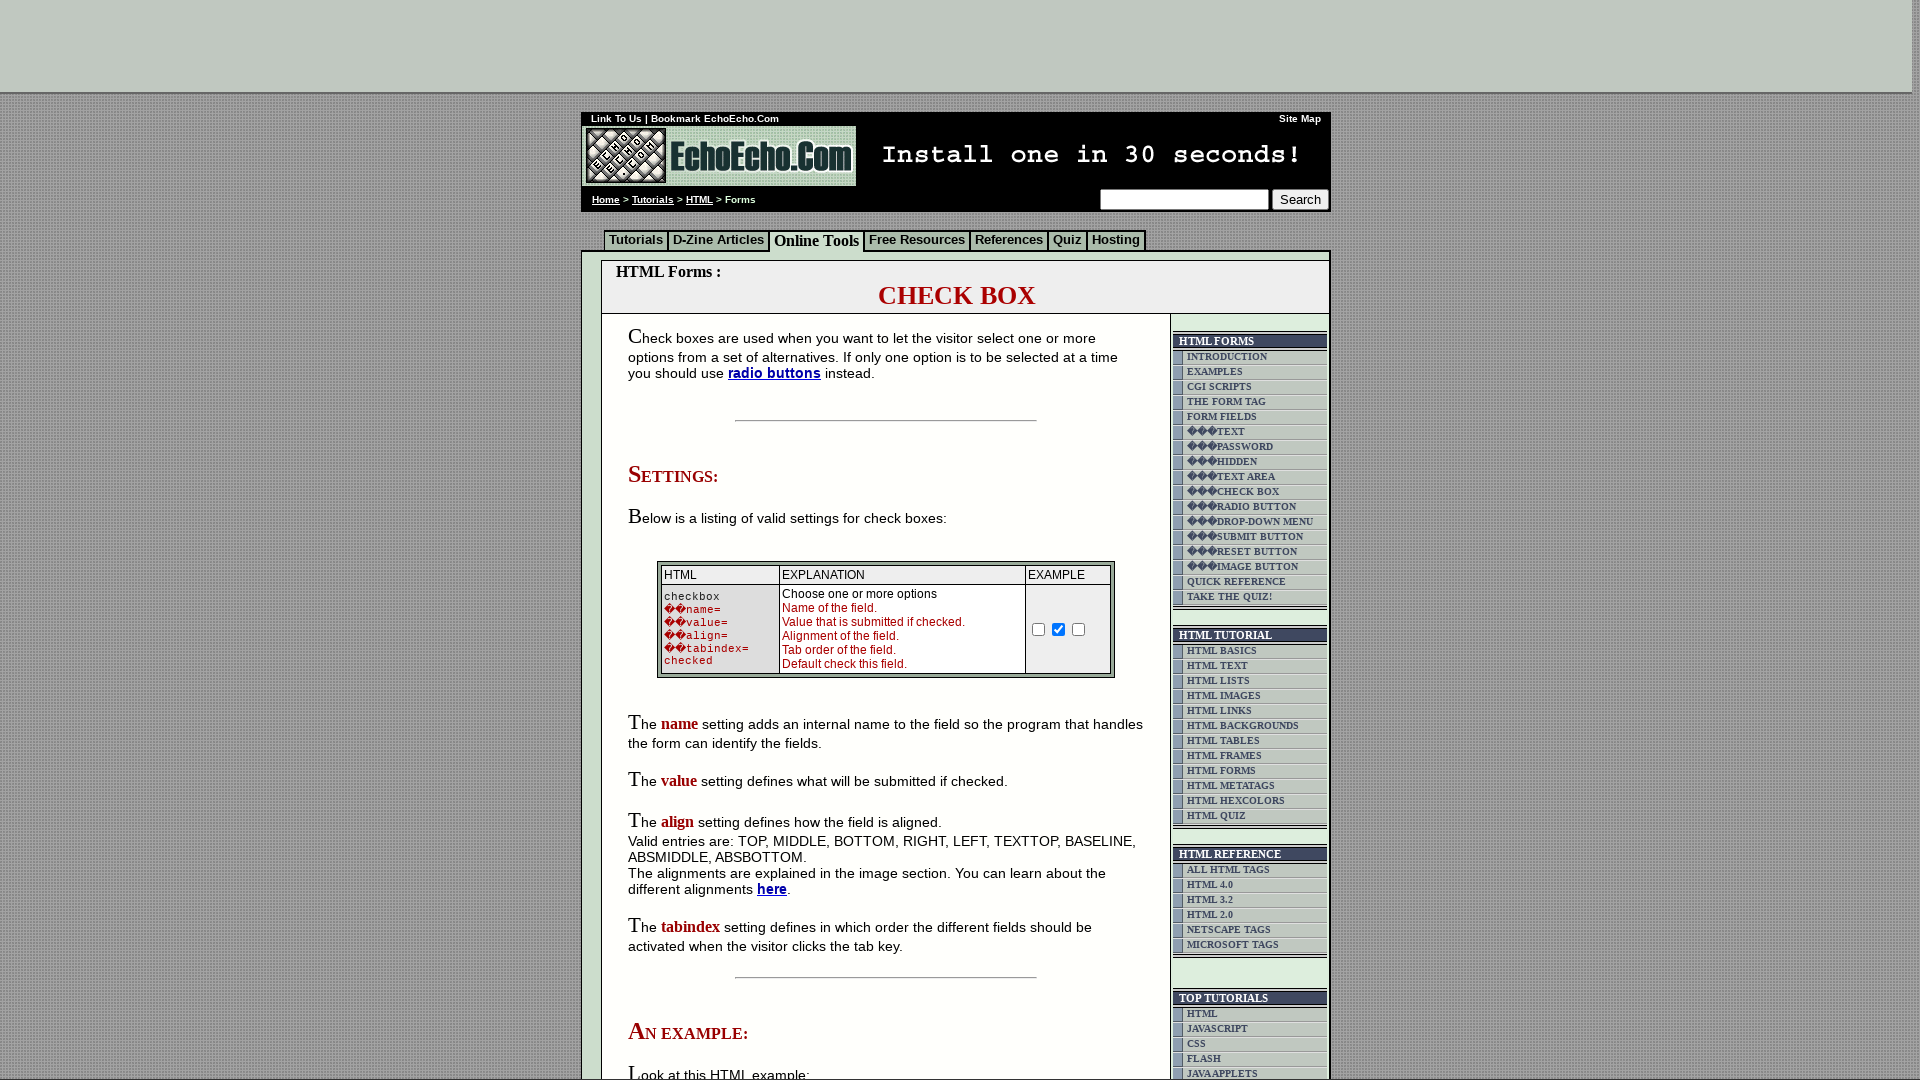

Clicked unchecked checkbox at index 0 at (1039, 629) on input[name='Checkbox'] >> nth=0
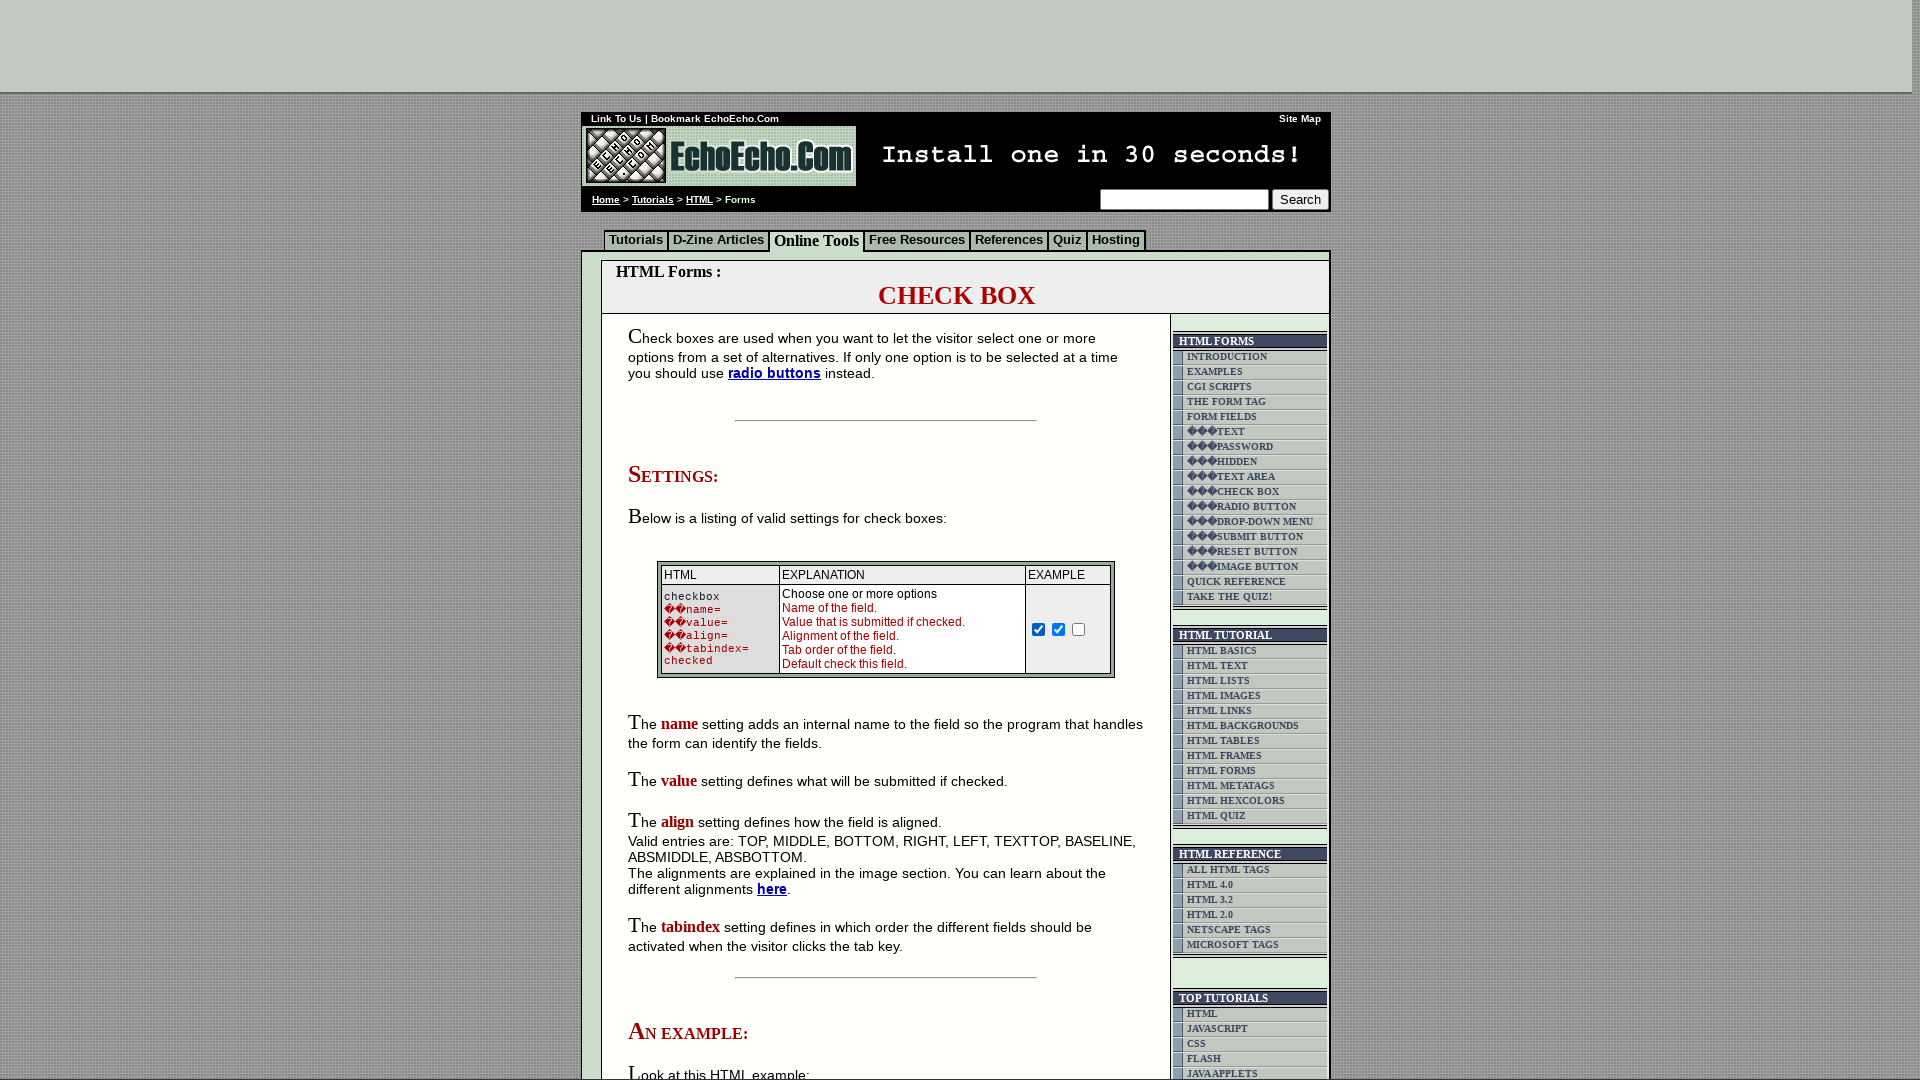

Clicked unchecked checkbox at index 2 at (1079, 629) on input[name='Checkbox'] >> nth=2
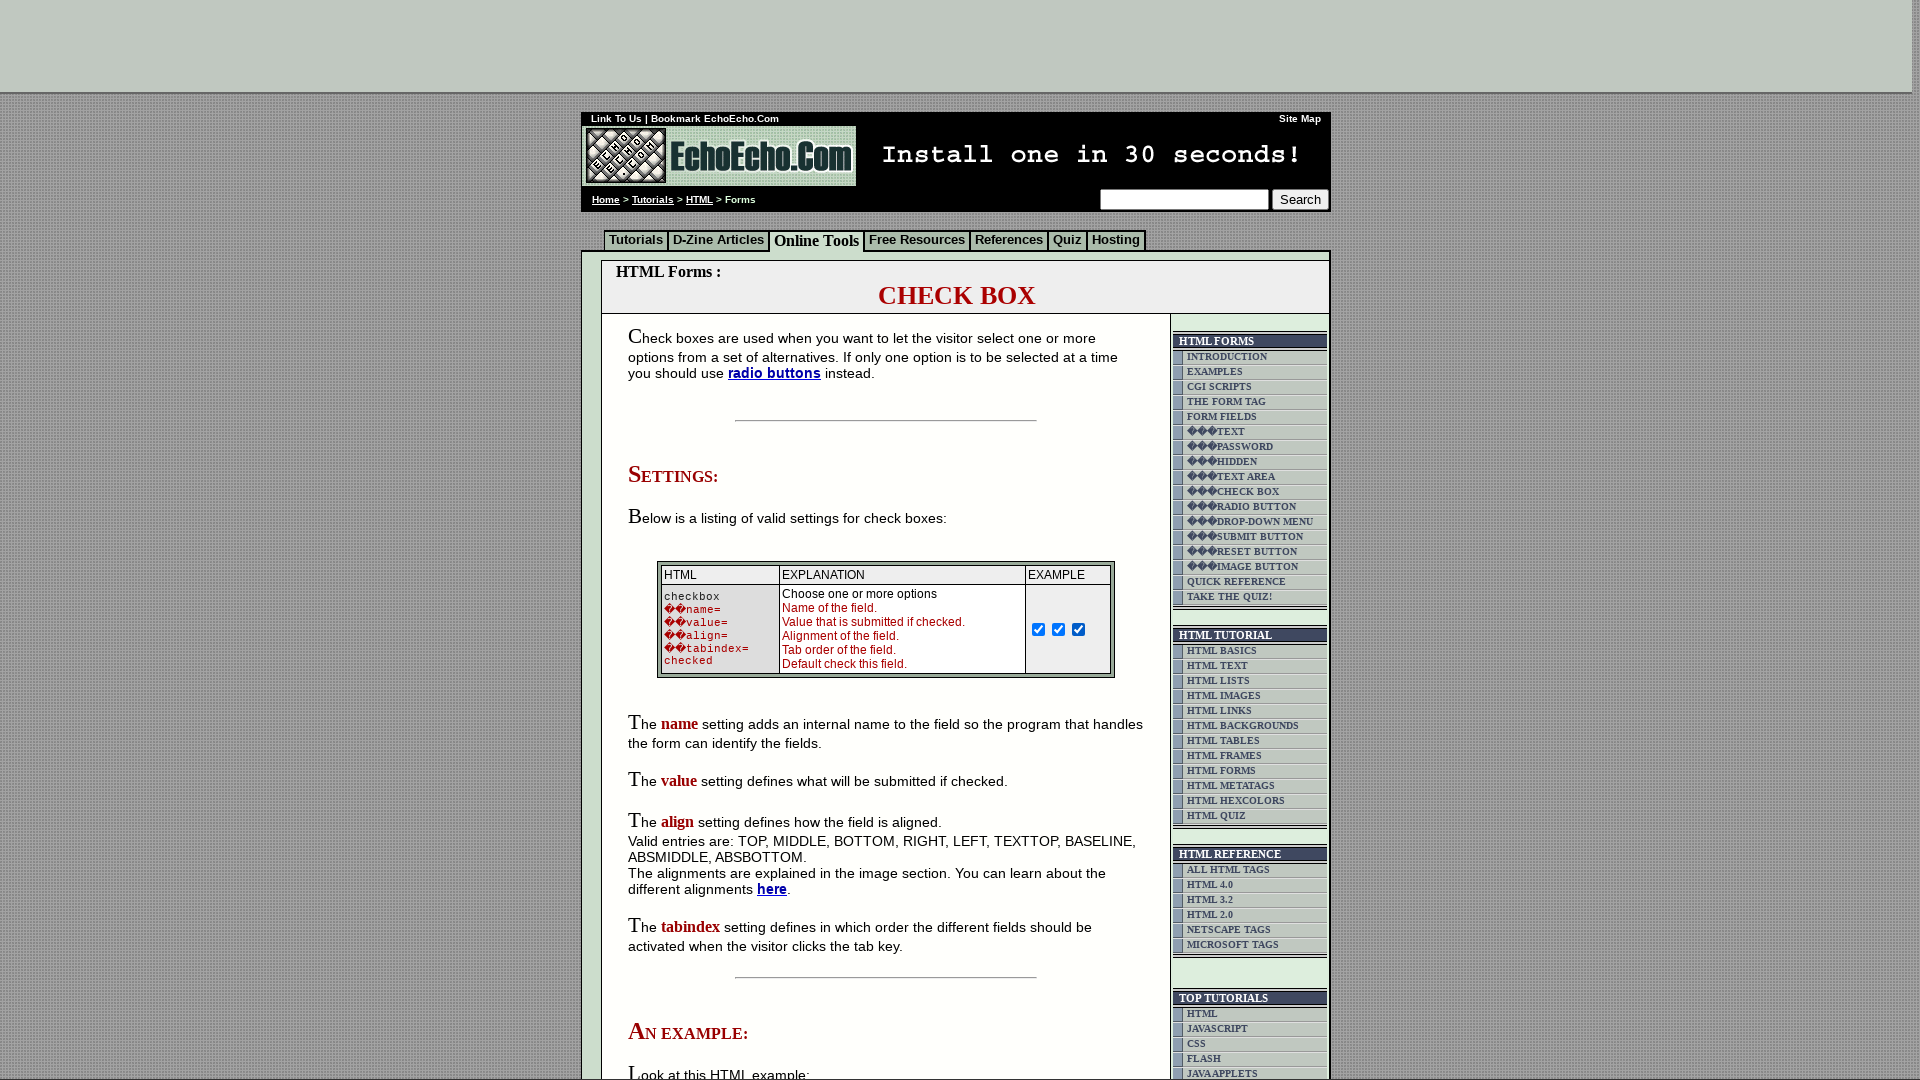

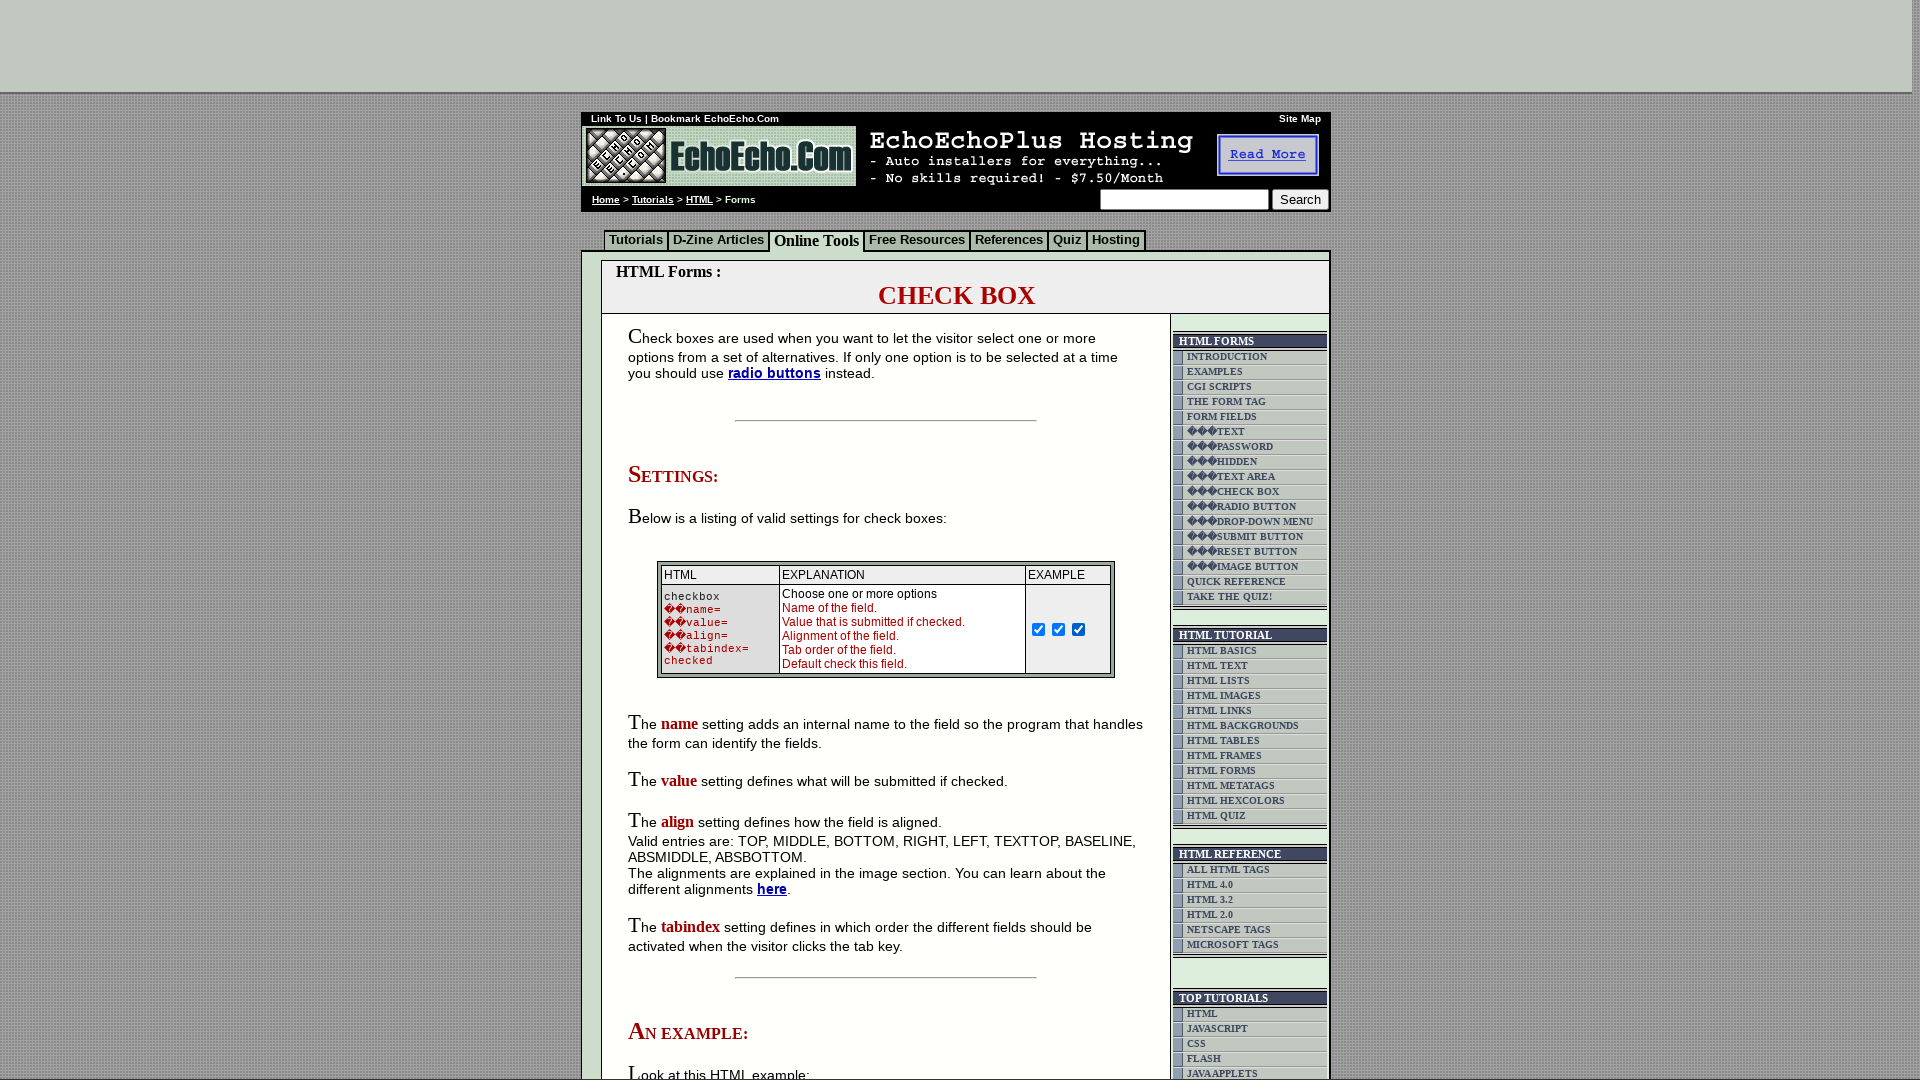